Tests the Contact Us form by filling out name, email, phone, company, selecting dropdown options for service, budget, start date, and requirement, entering a message, and submitting the form.

Starting URL: https://magnetoitsolutions.com/contact/?qa=test

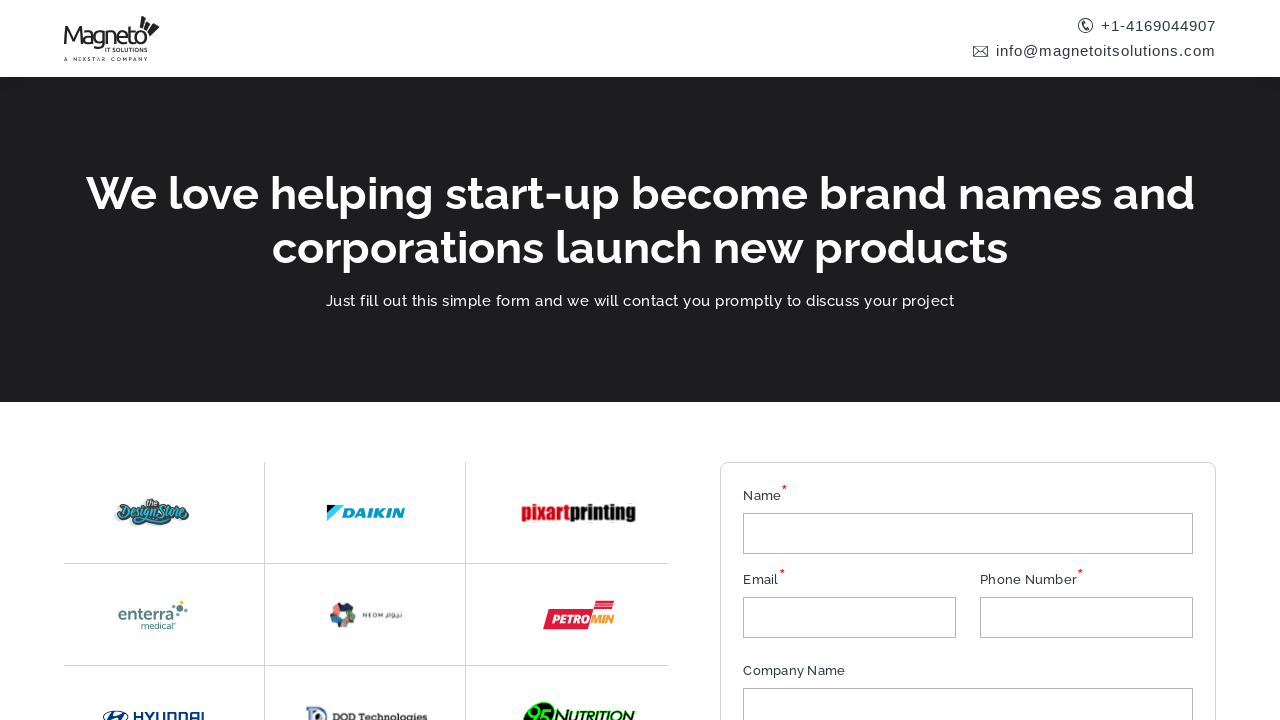

Filled name field with 'Test Automation' on #SingleLine1
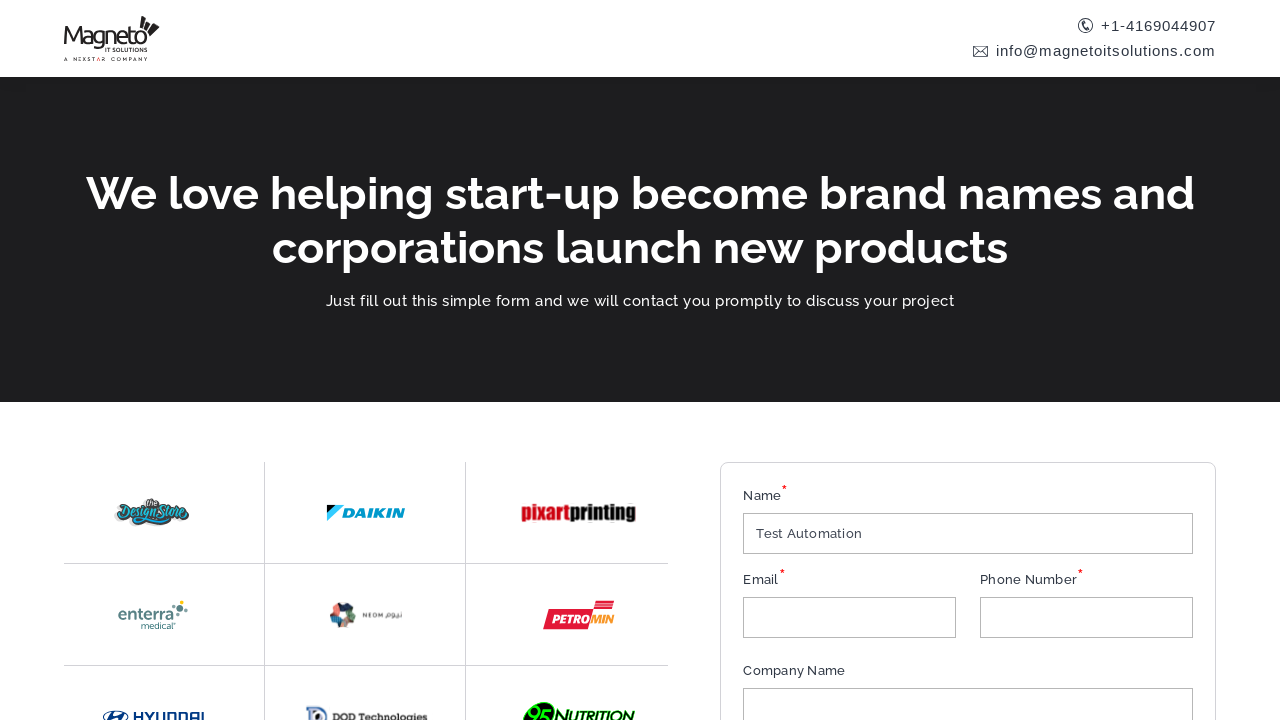

Filled email field with 'contacttest+demo@example.com' on #Email
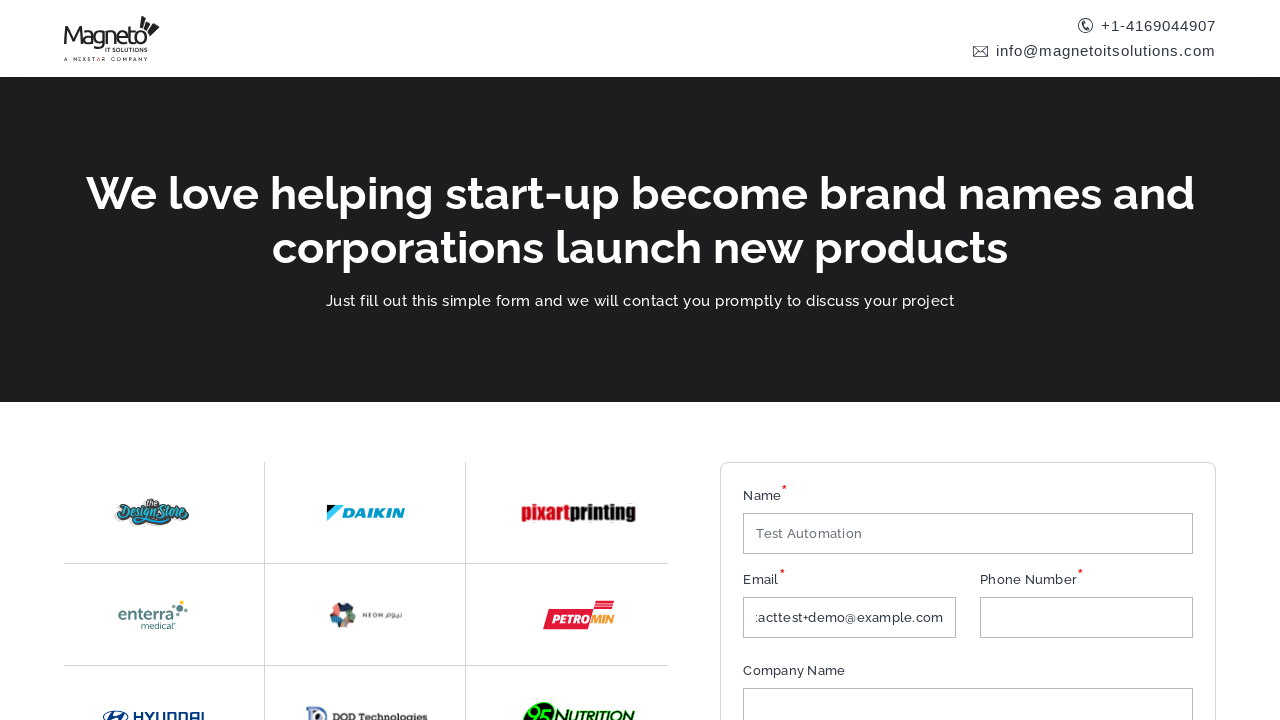

Filled phone field with '5559876543' on #mobile_label
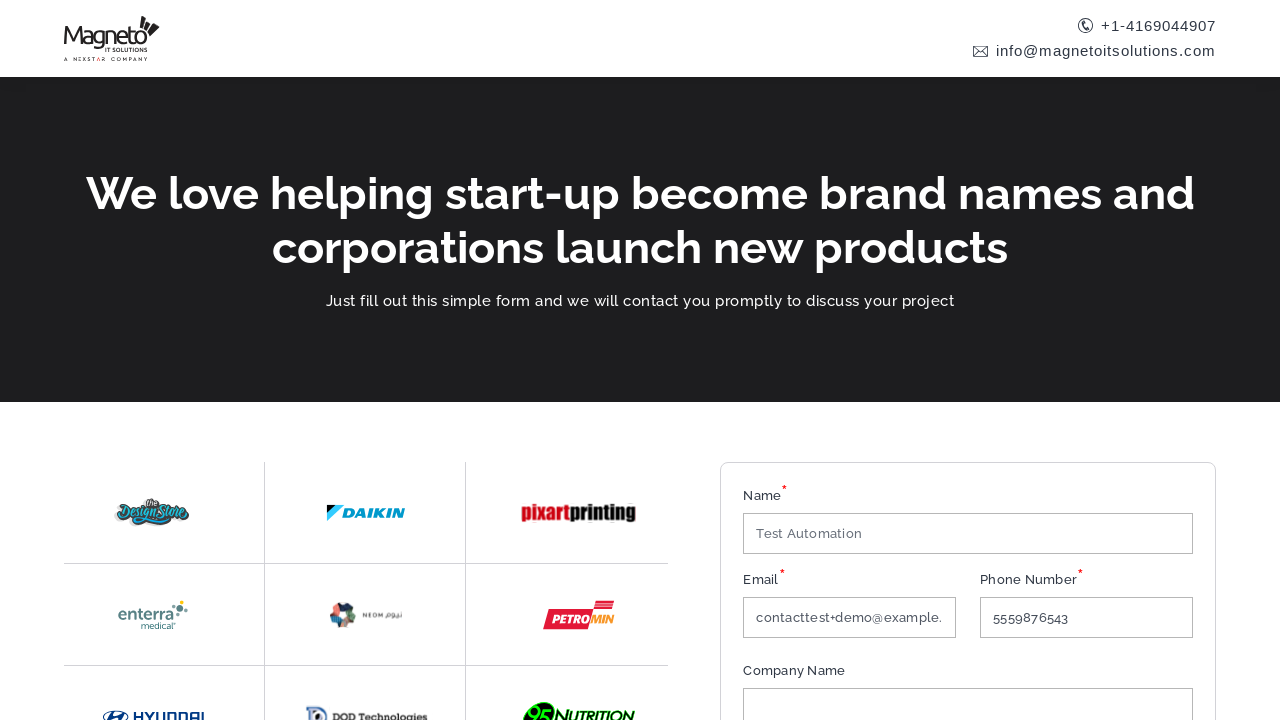

Filled company field with 'Demo Company' on input[name='SingleLine']
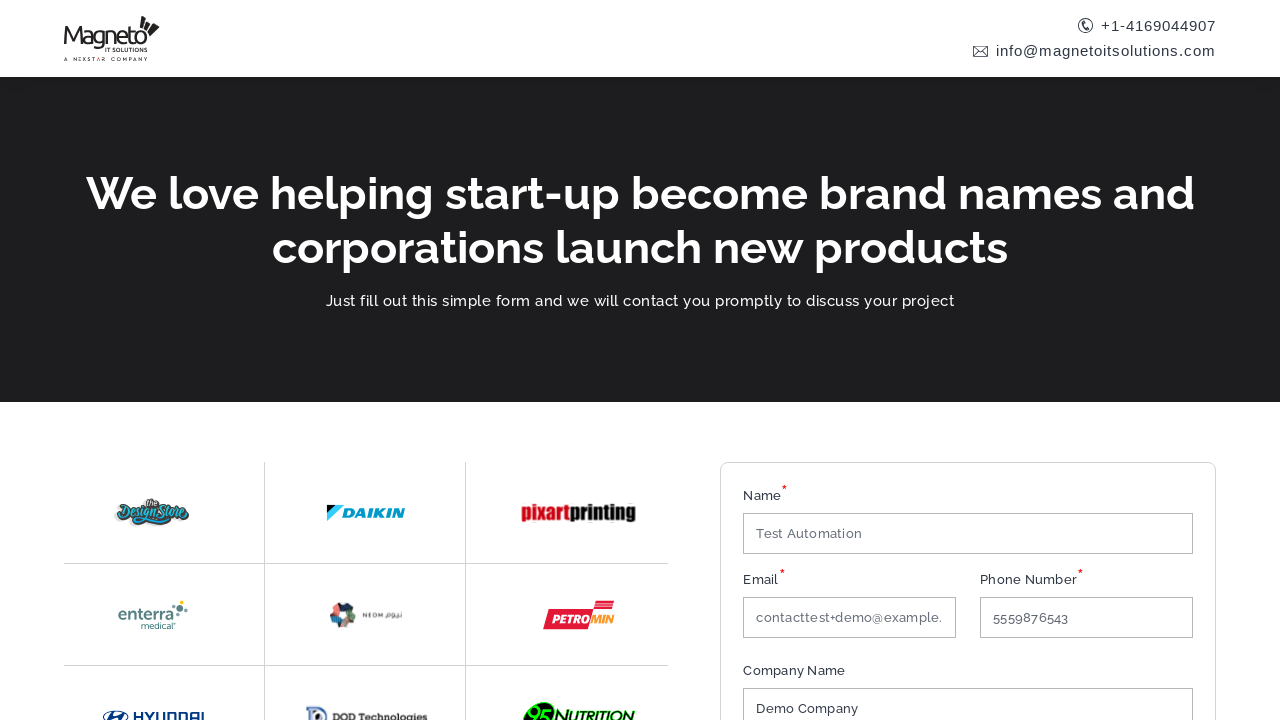

Selected service option (index 2) from dropdown on #service_label
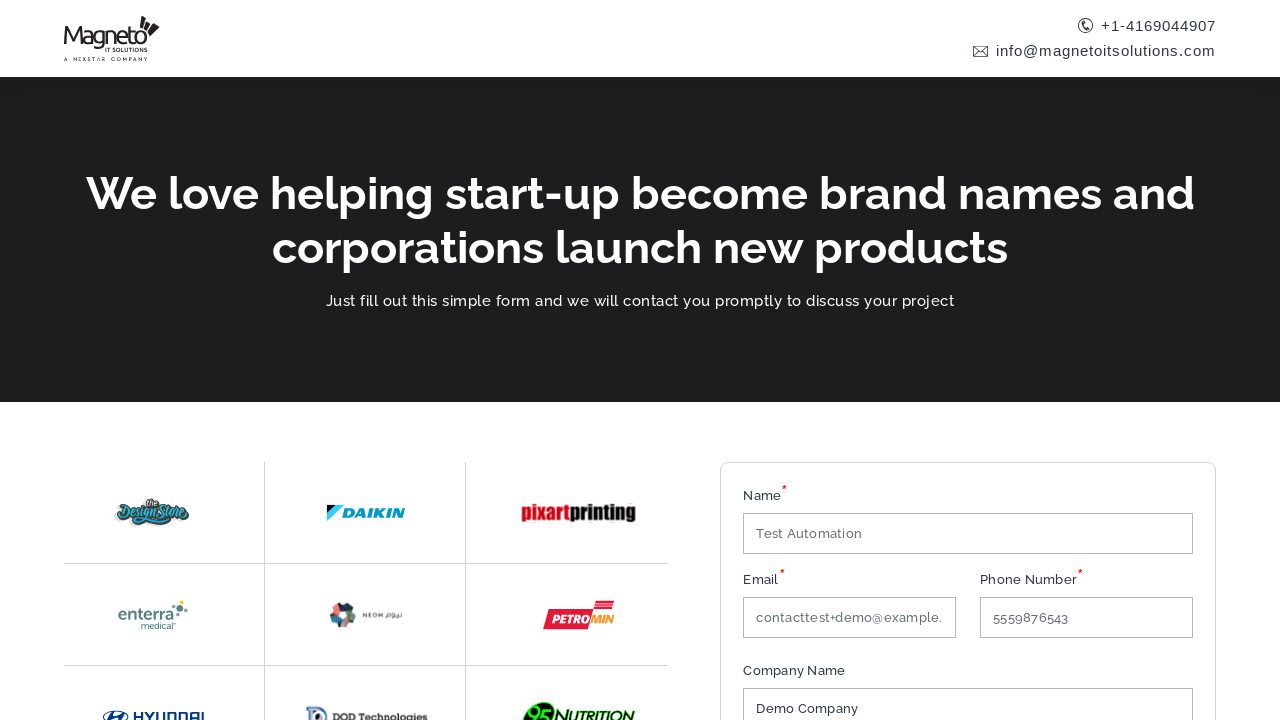

Selected budget option (index 2) from dropdown on #budget_label
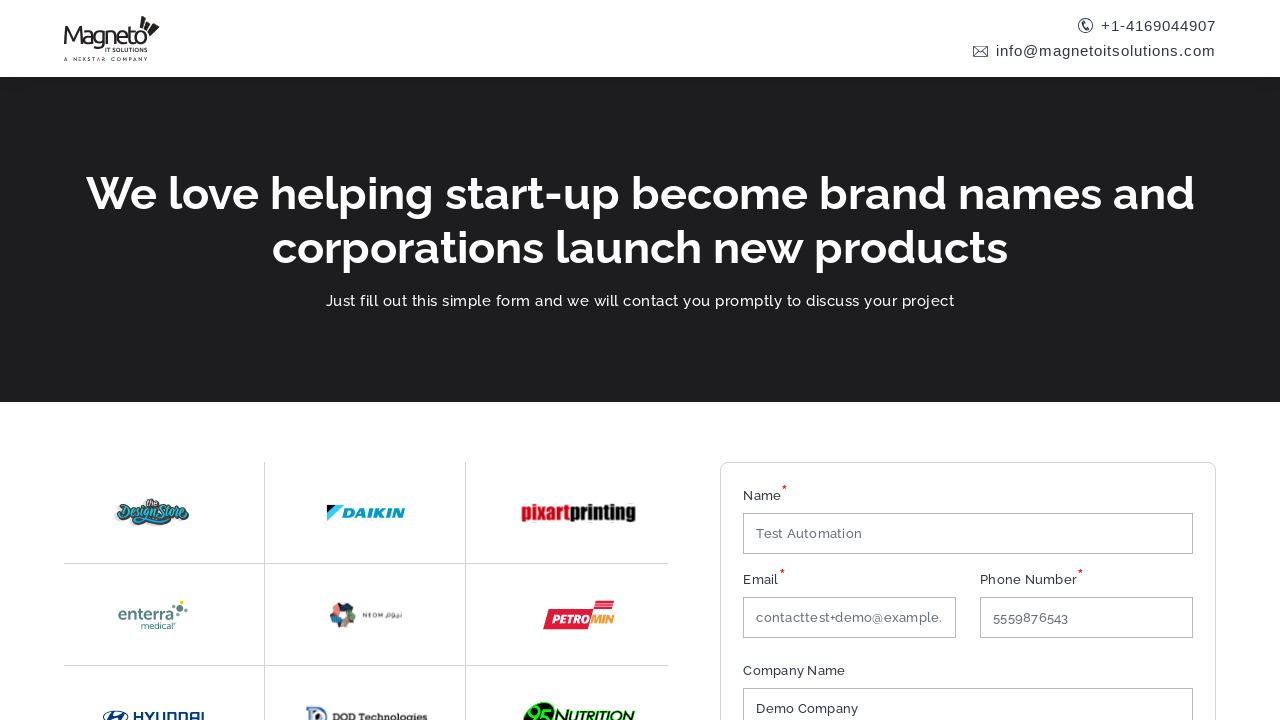

Selected start date option (index 1) from dropdown on #start_label
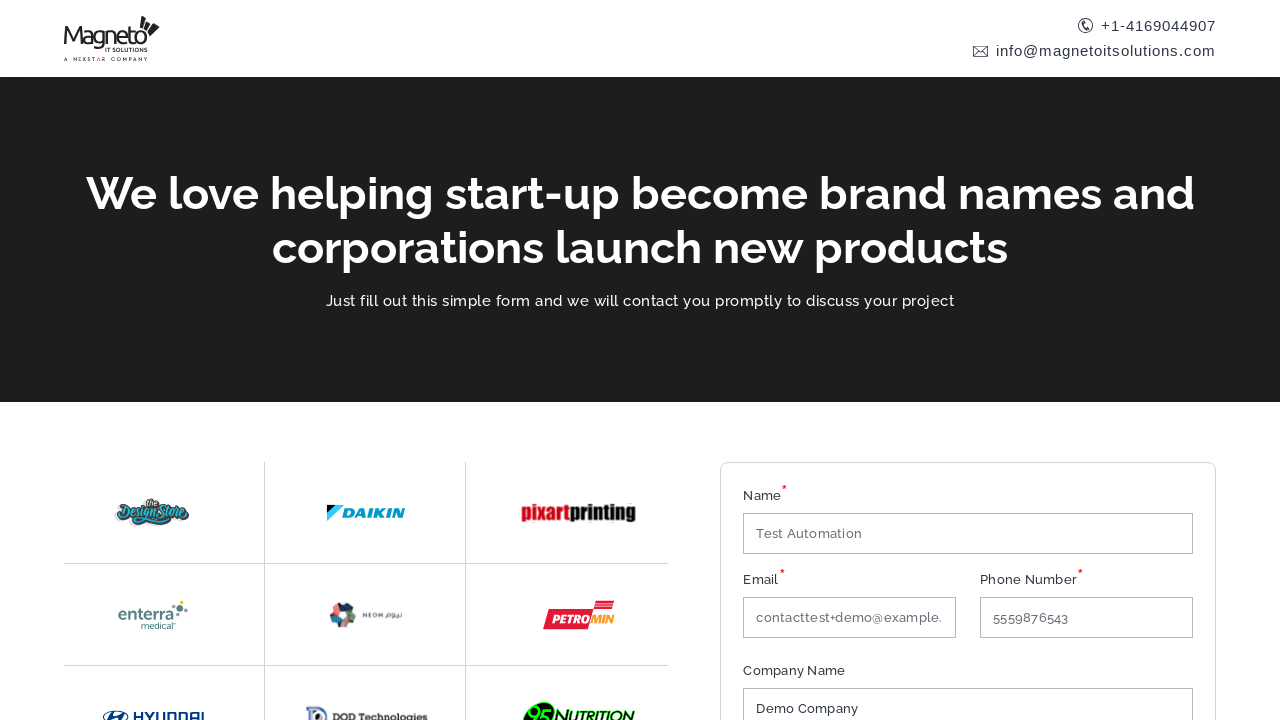

Selected requirement option (index 2) from dropdown on select[name='Dropdown3']
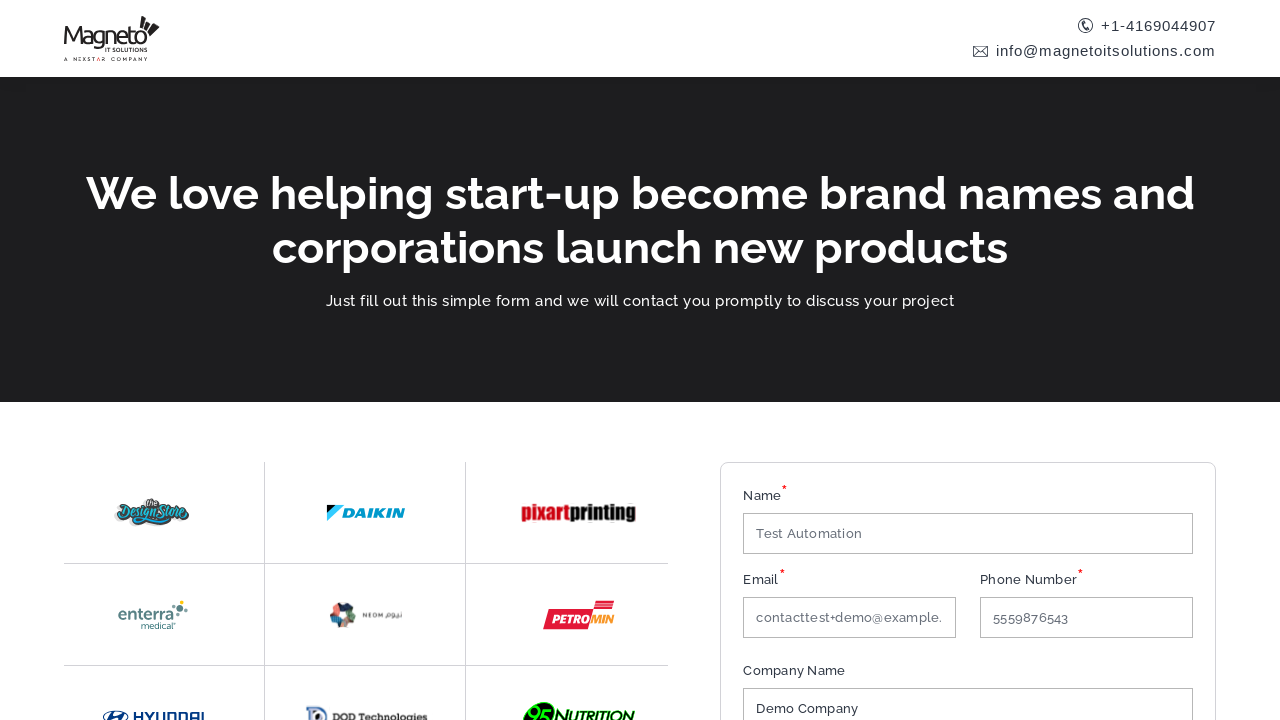

Filled message field with 'This is a test automation script running.' on textarea[name='MultiLine']
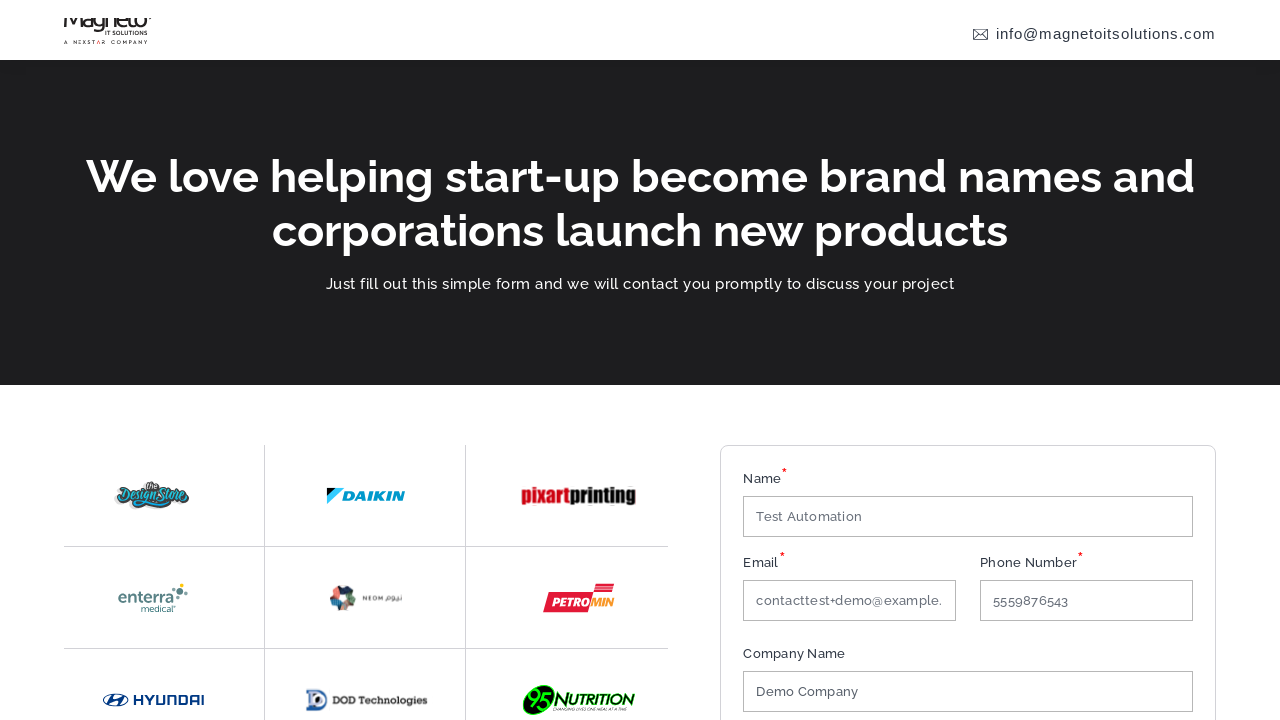

Scrolled down 500 pixels to reveal submit button
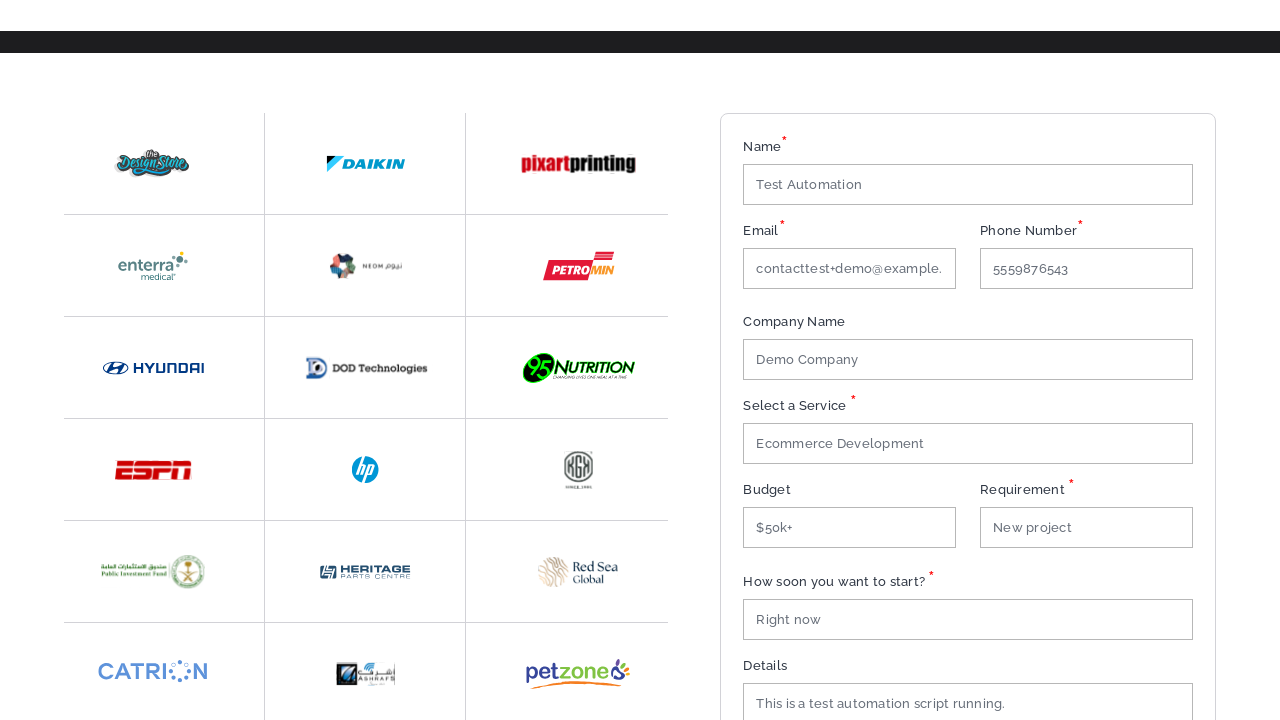

Clicked the Contact Us form submit button at (968, 476) on xpath=//*[@id="btn-validate"]
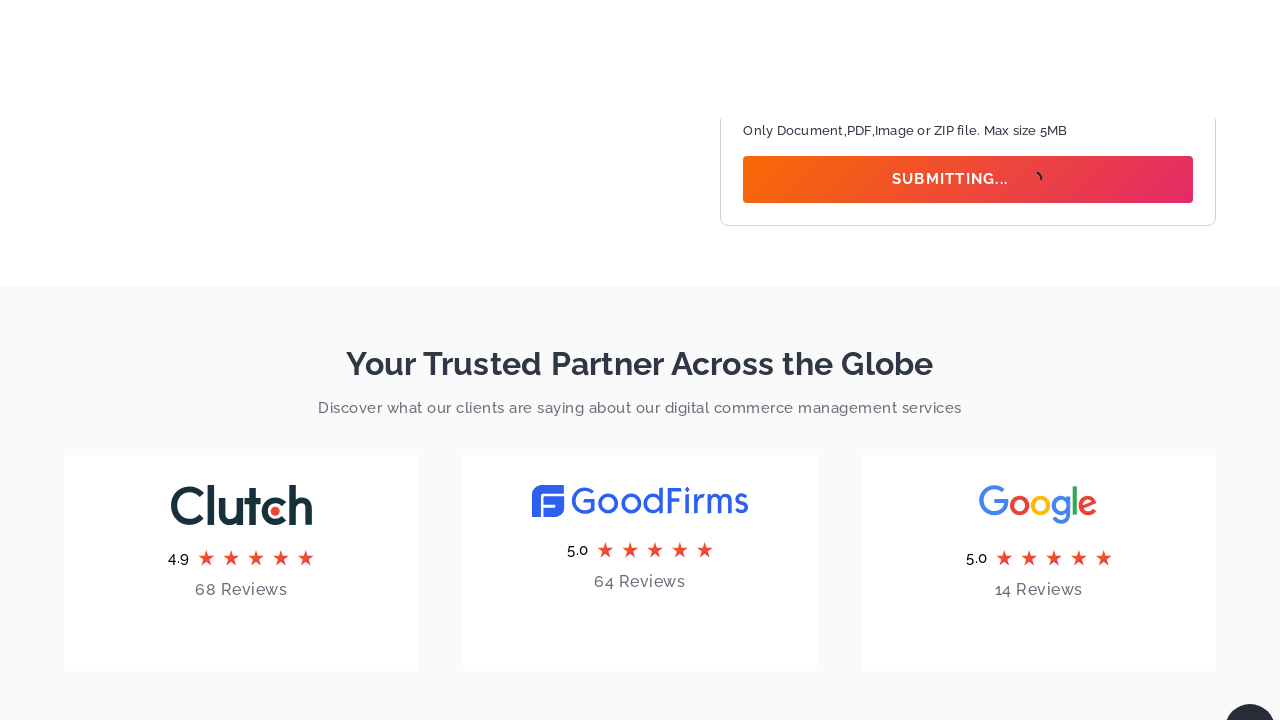

Waited 5000ms for form submission to complete
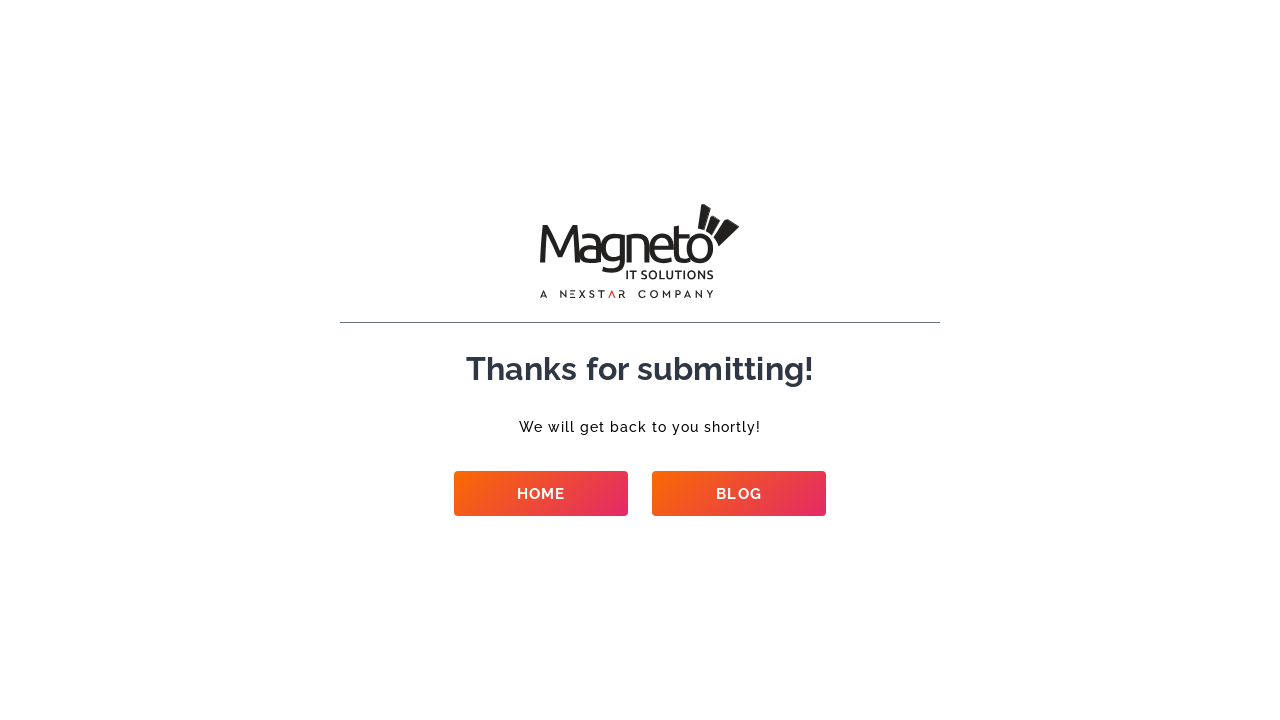

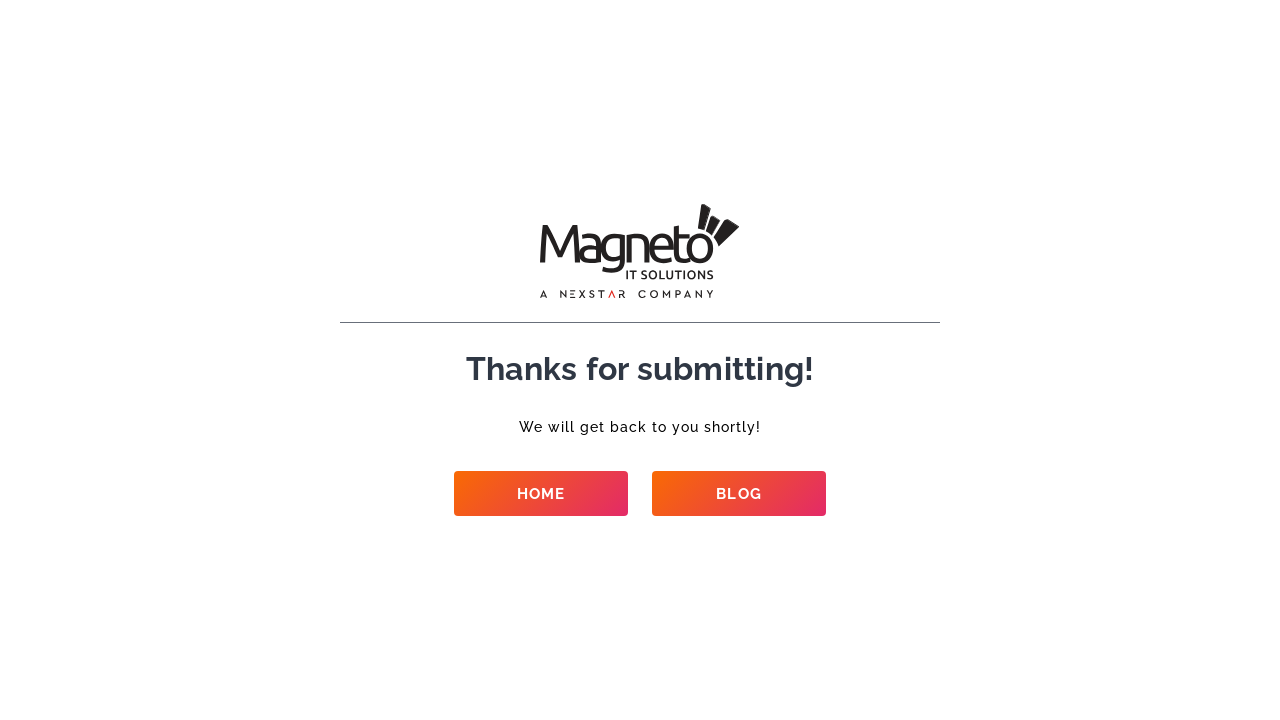